Solves a mathematical puzzle by extracting an attribute value, calculating a result, and submitting a form with checkboxes

Starting URL: http://suninjuly.github.io/get_attribute.html

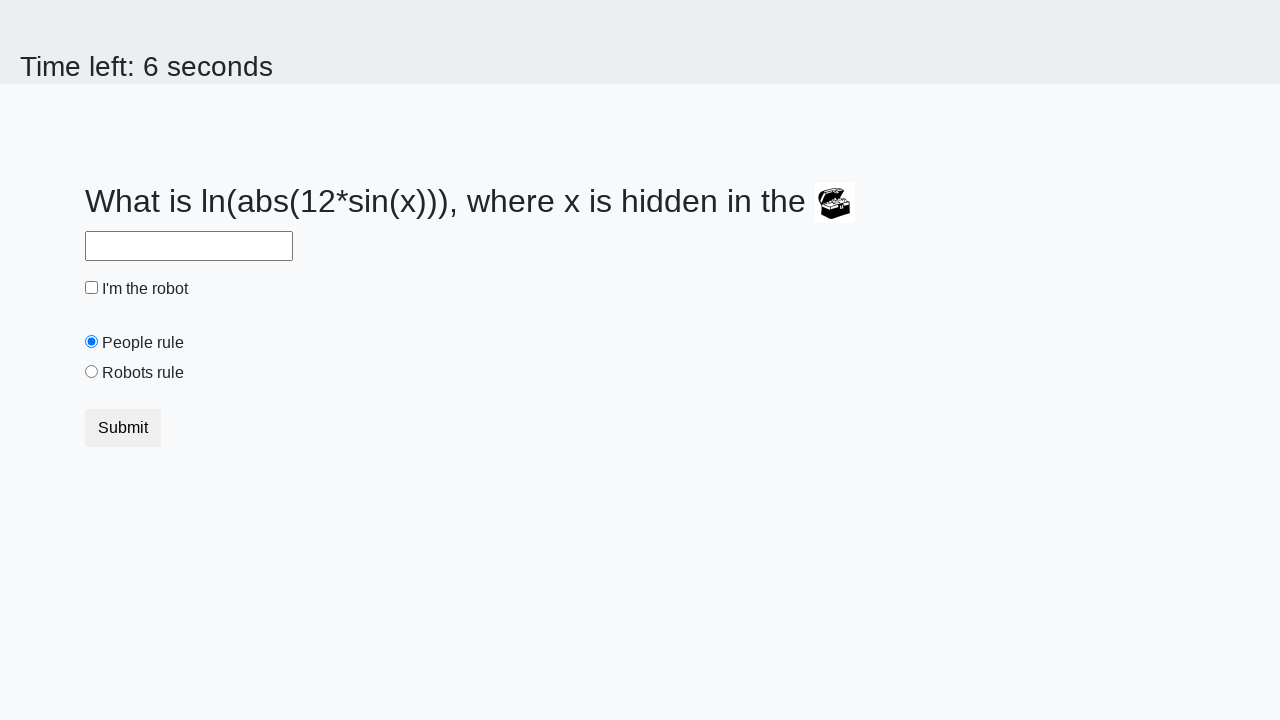

Located treasure element
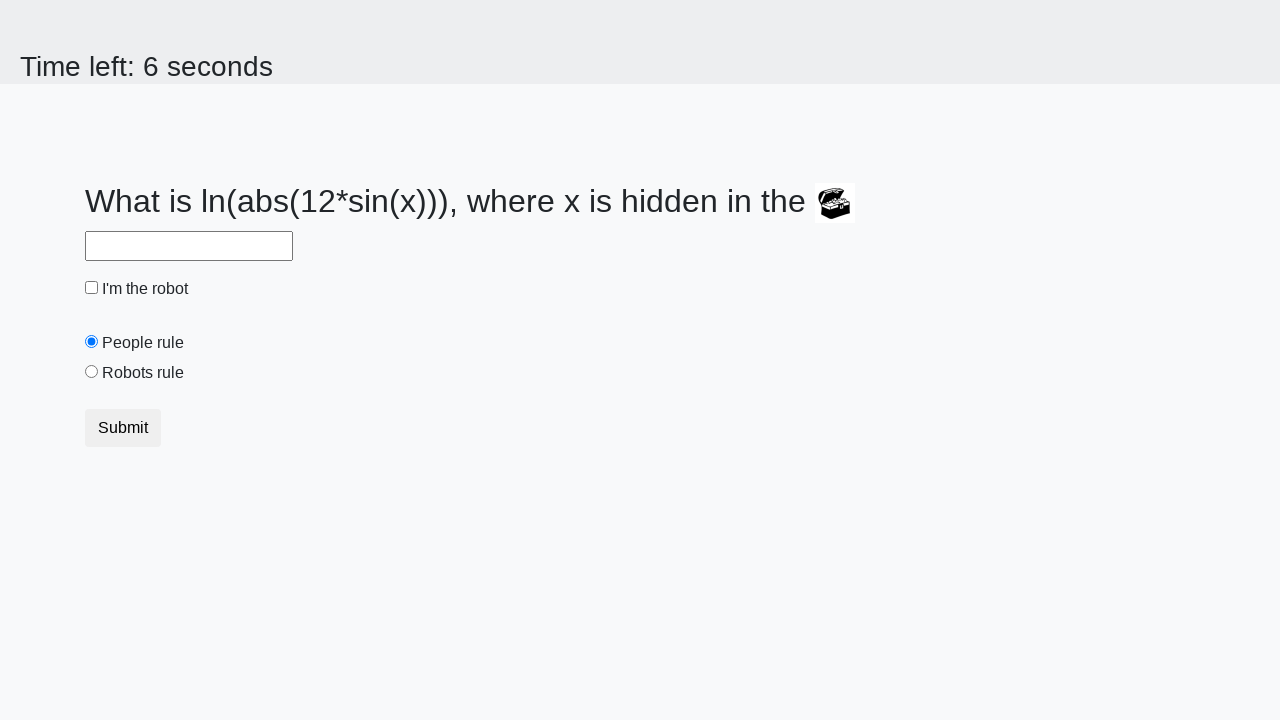

Extracted valuex attribute: 113
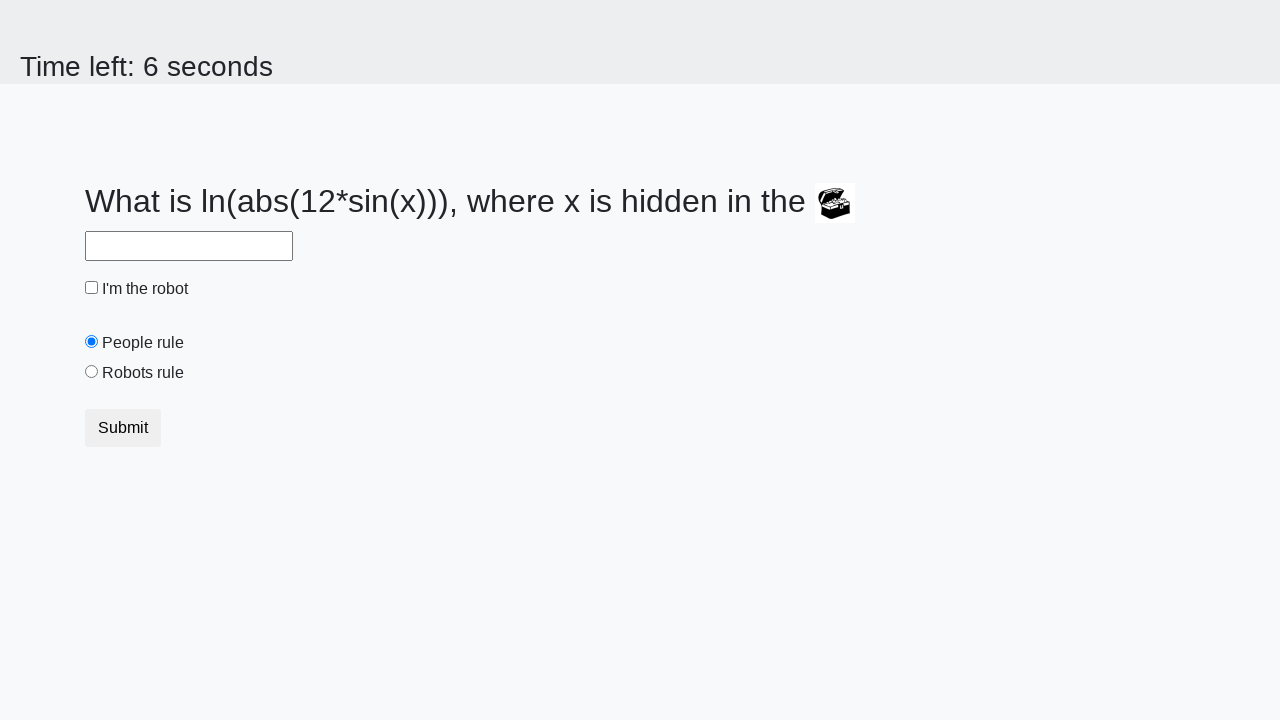

Calculated result: 0.15373591158152186
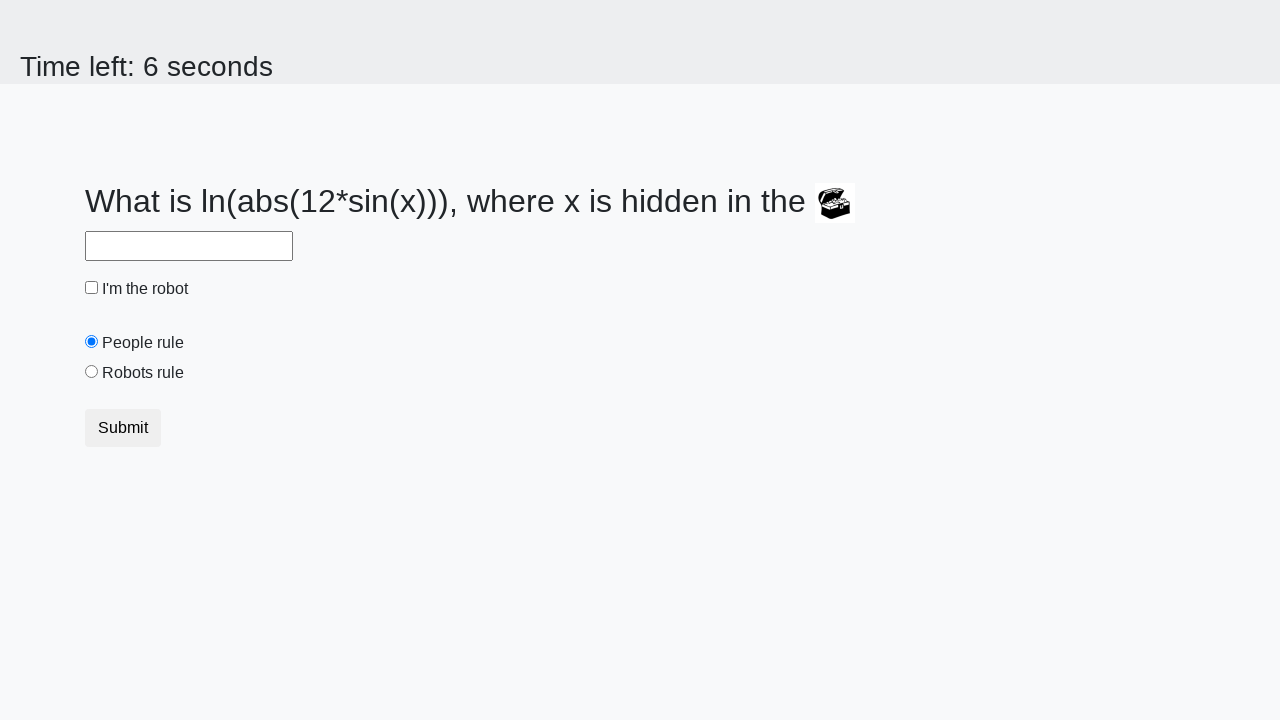

Filled answer field with calculated value: 0.15373591158152186 on #answer
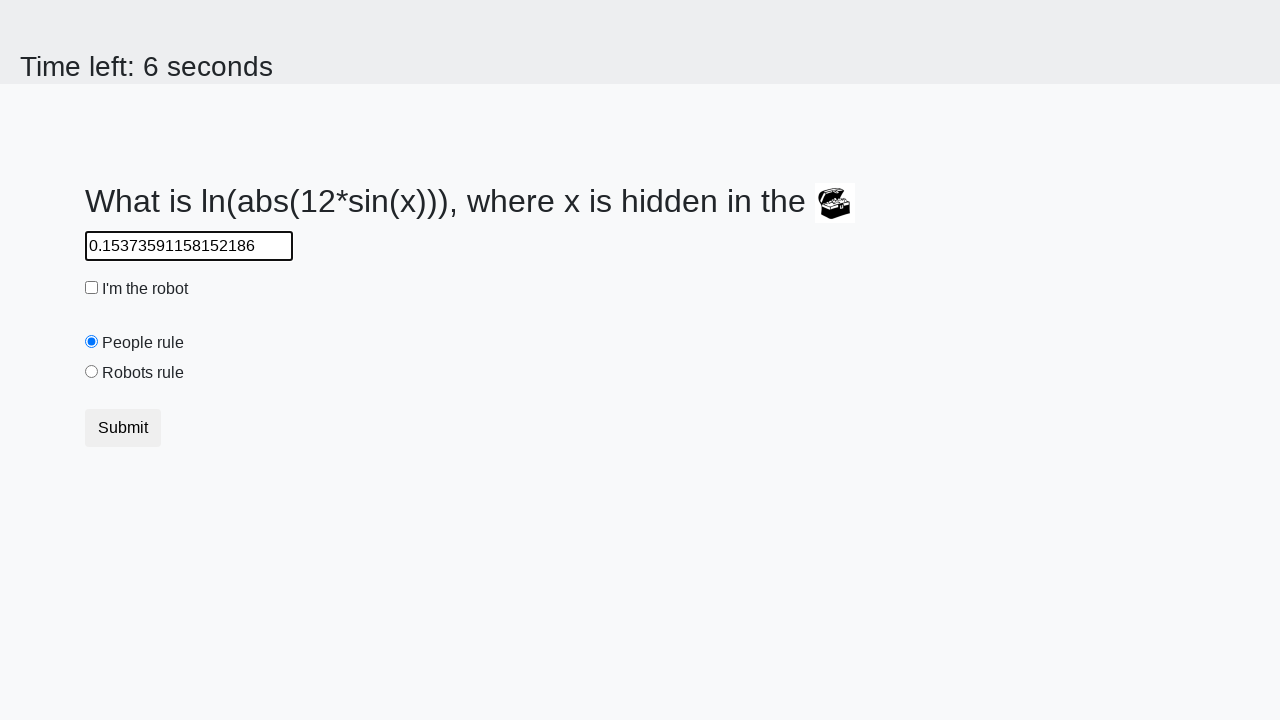

Clicked robot checkbox at (92, 288) on #robotCheckbox
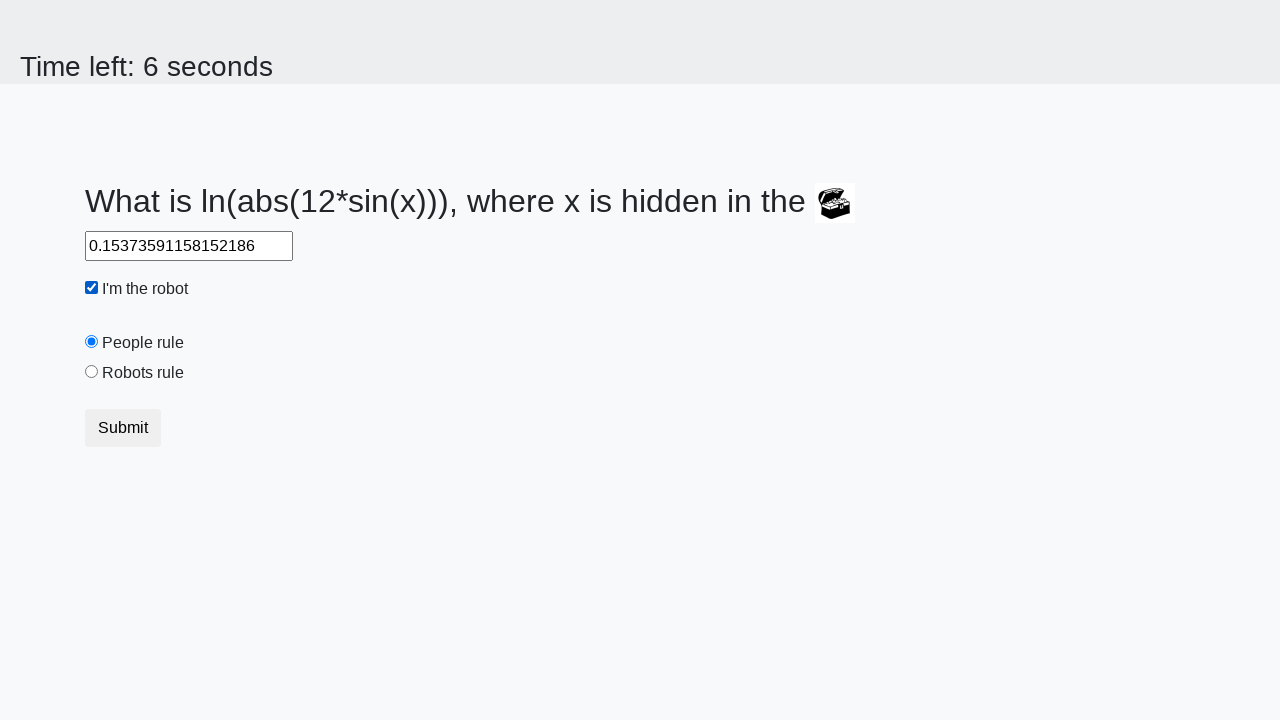

Clicked robots rule radio button at (92, 372) on #robotsRule
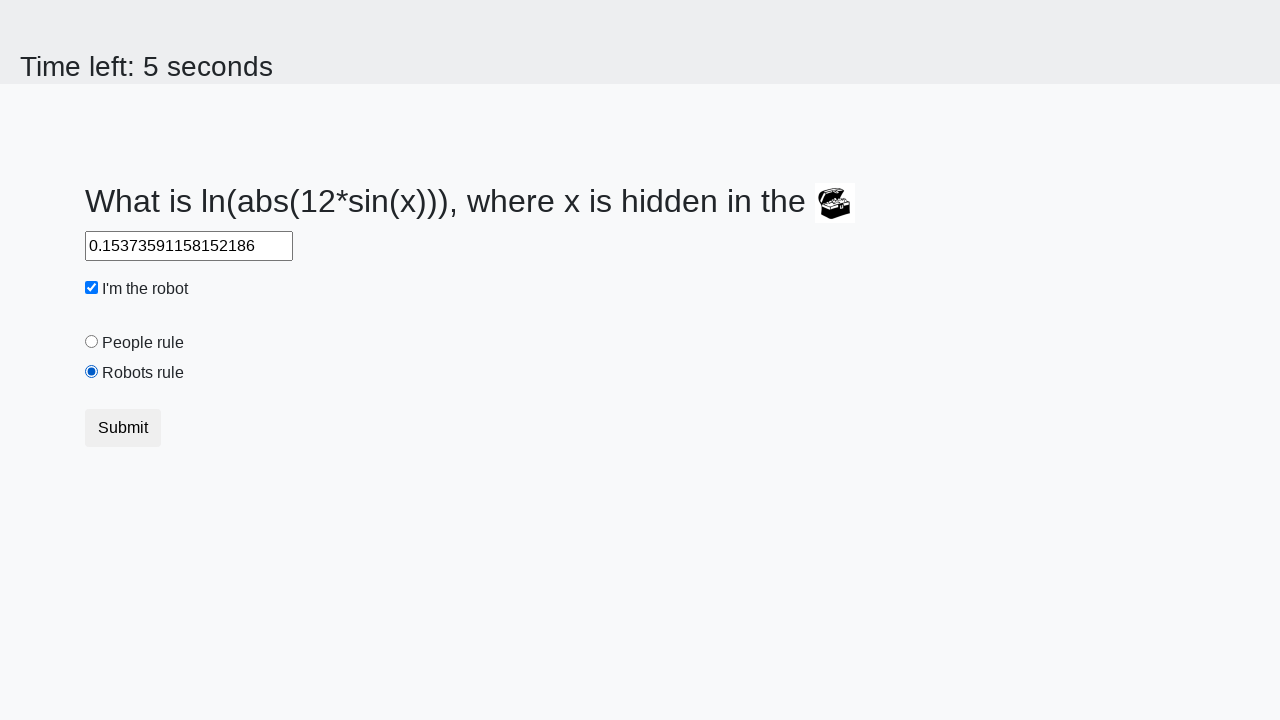

Submitted form by clicking submit button at (123, 428) on .btn.btn-default
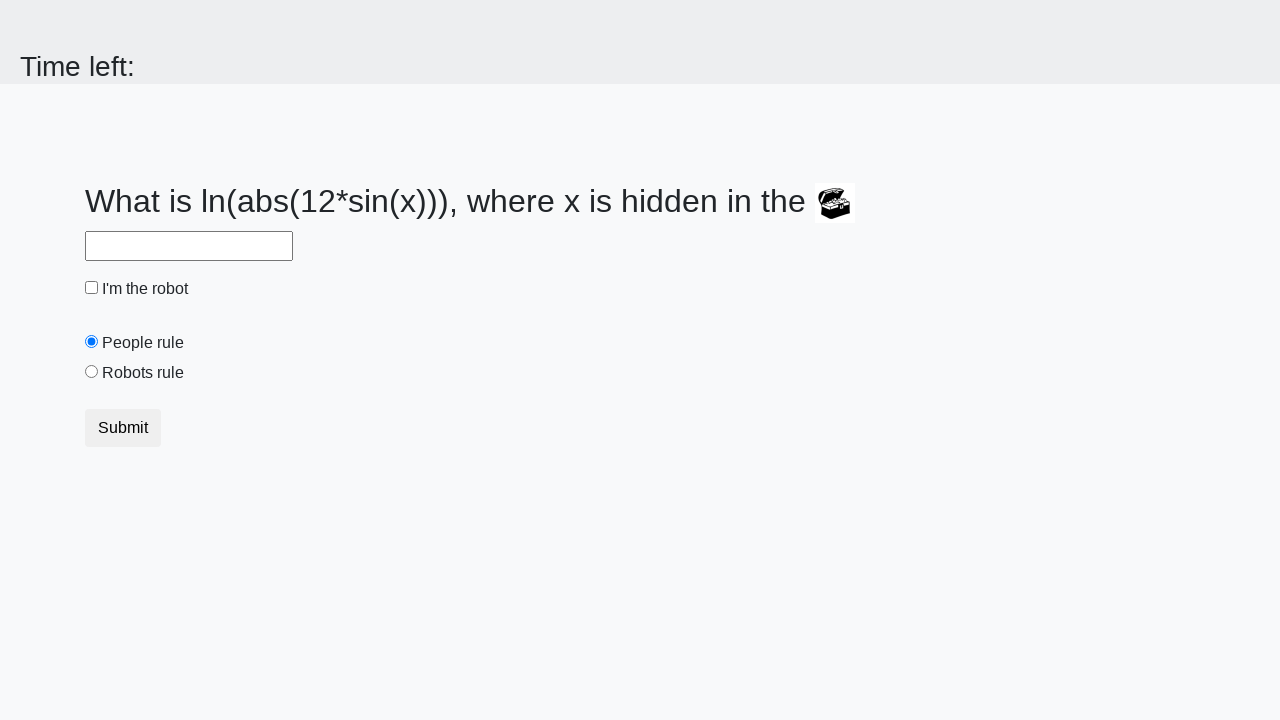

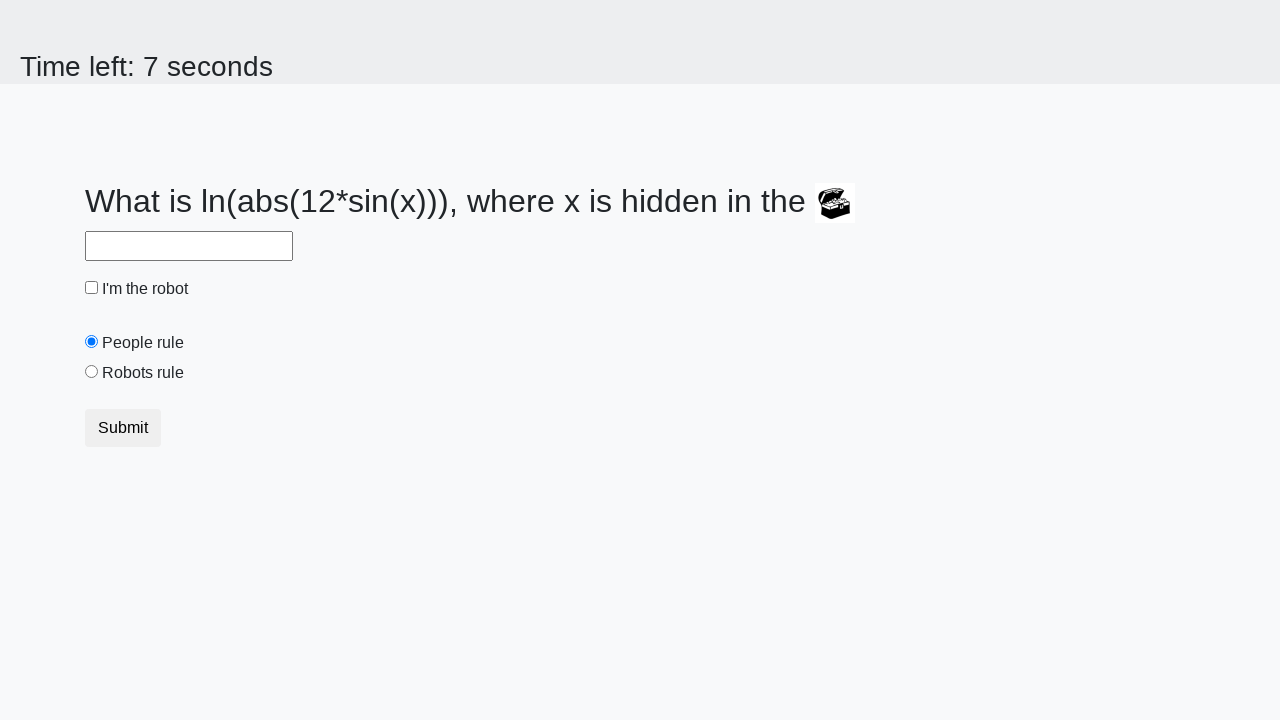